Verifies the student registration form page by checking the header text equals "Student Registration Form" and verifying the placeholder attribute of the first name input field.

Starting URL: https://demoqa.com/automation-practice-form

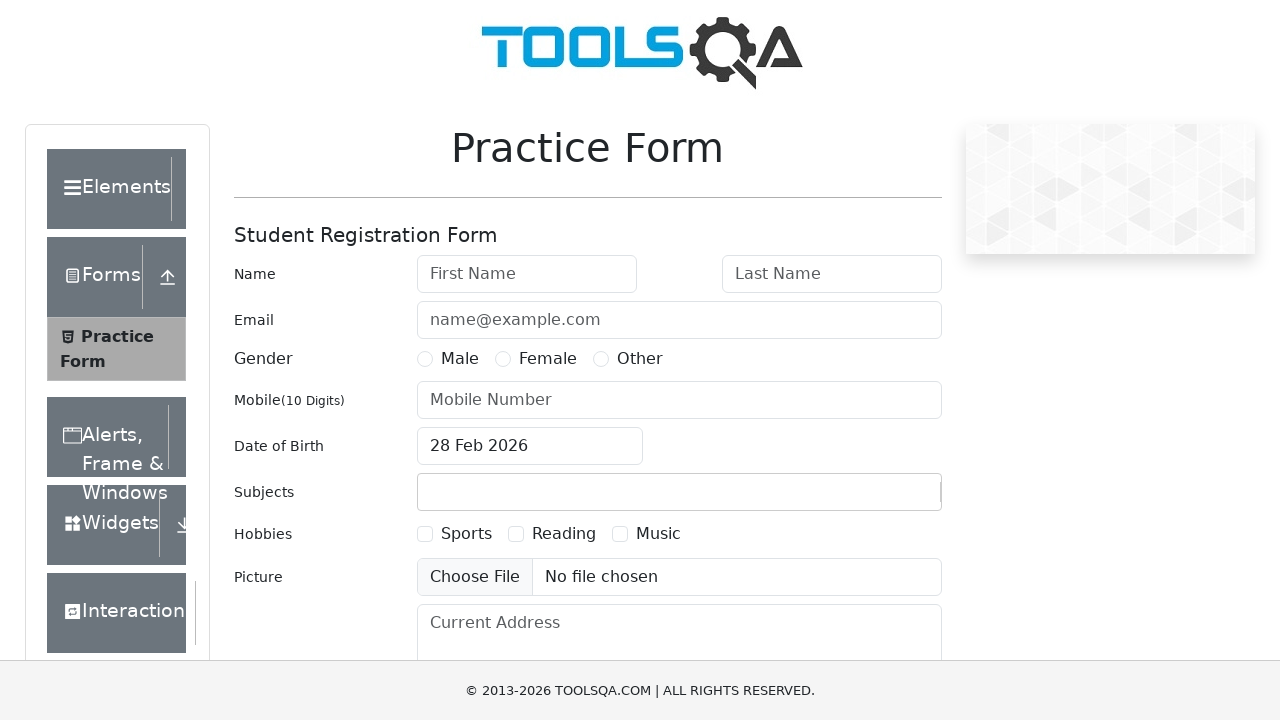

Navigated to Student Registration Form page
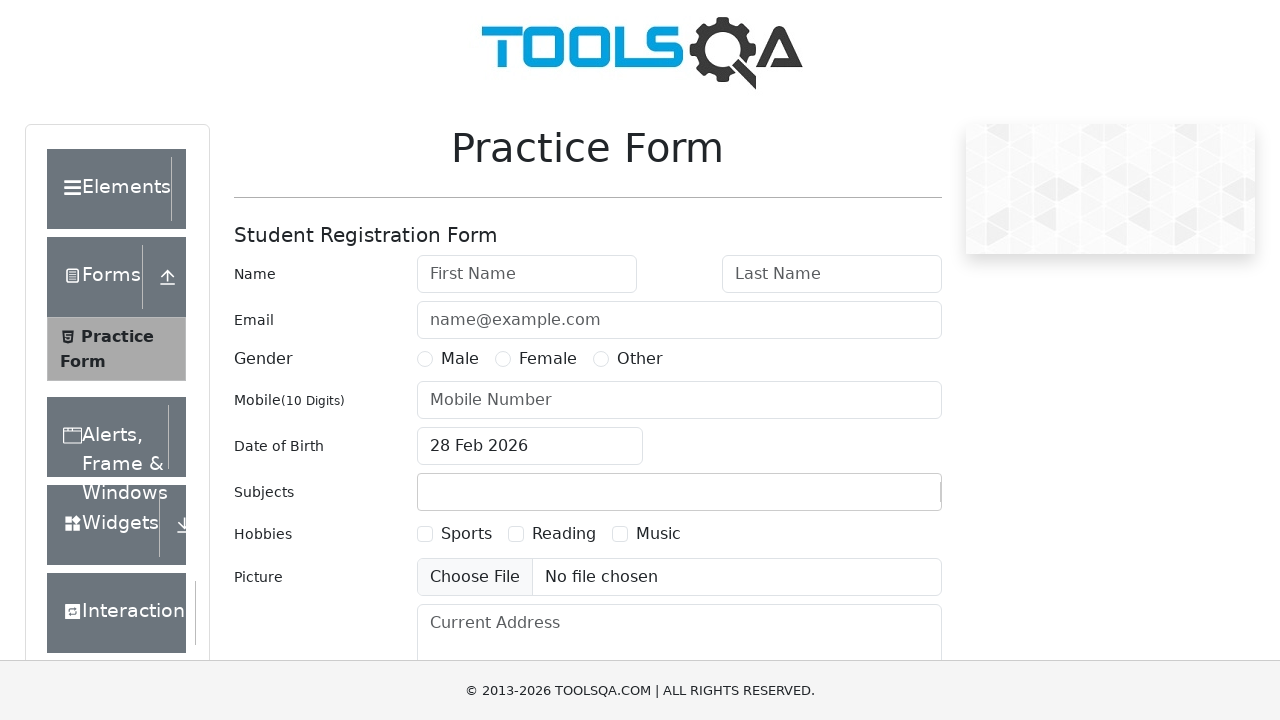

Located header element (h5)
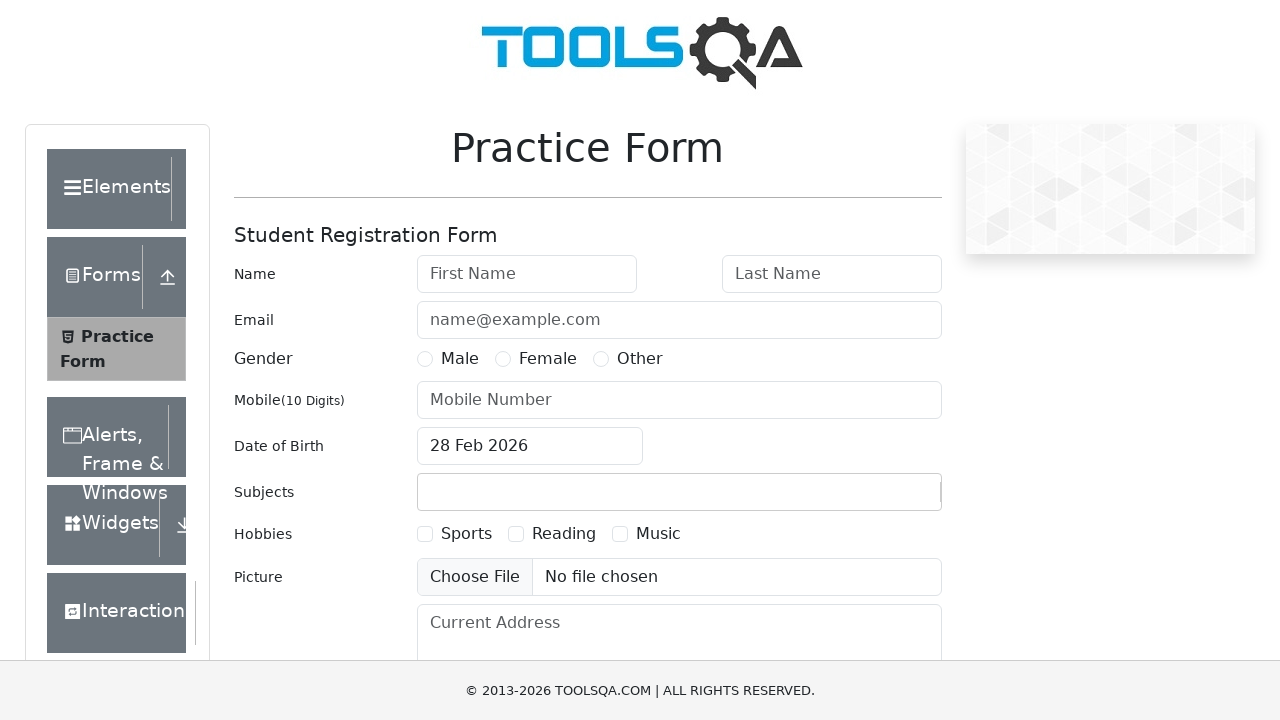

Header element loaded and is visible
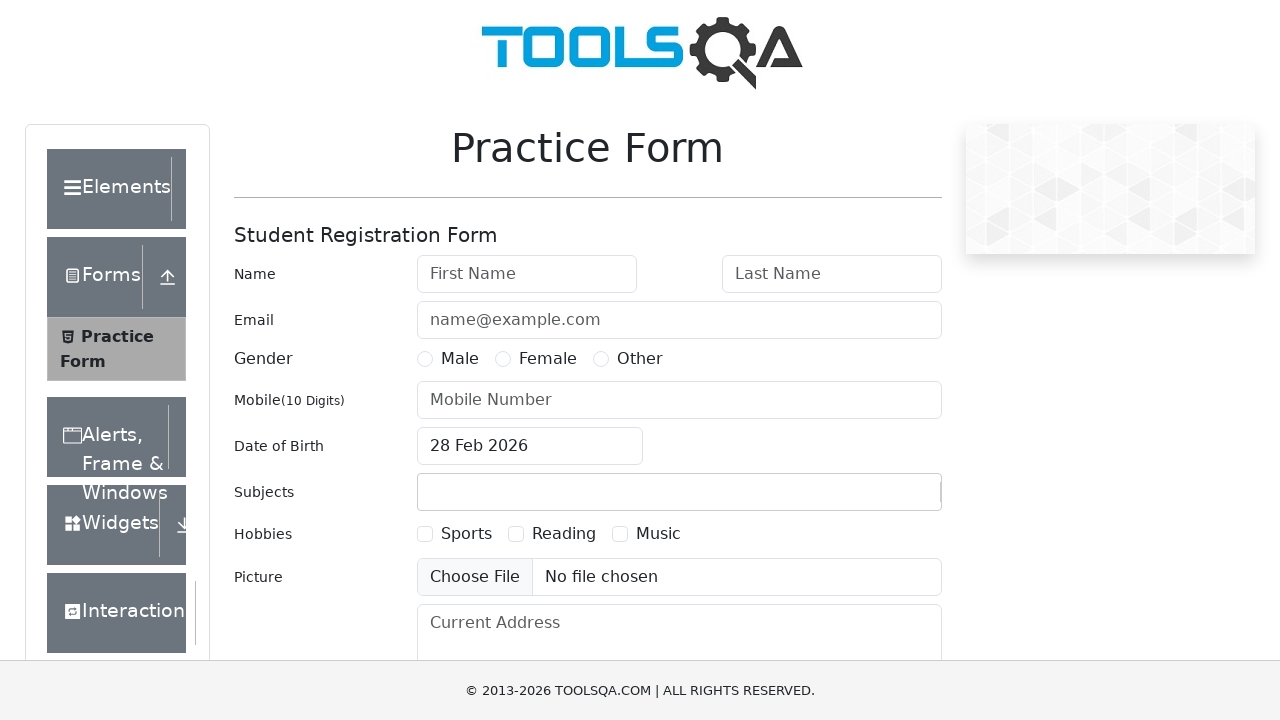

Retrieved header text: 'Student Registration Form'
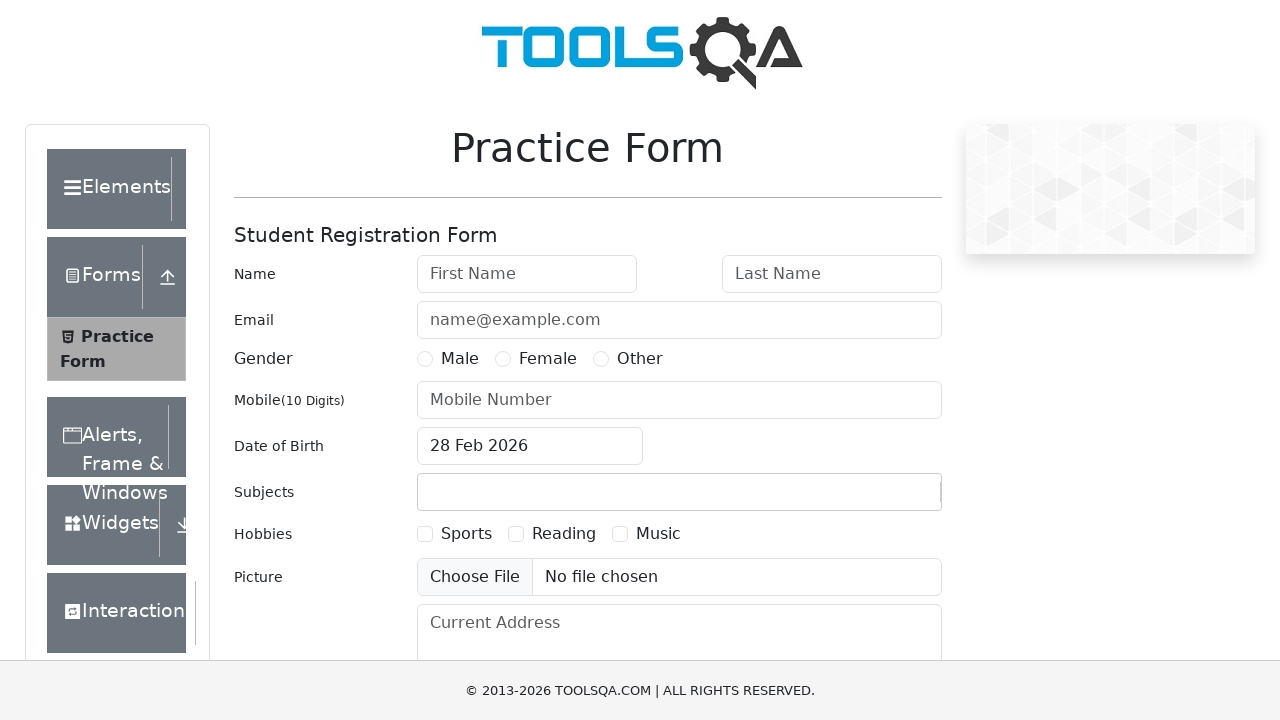

Verified header text equals 'Student Registration Form'
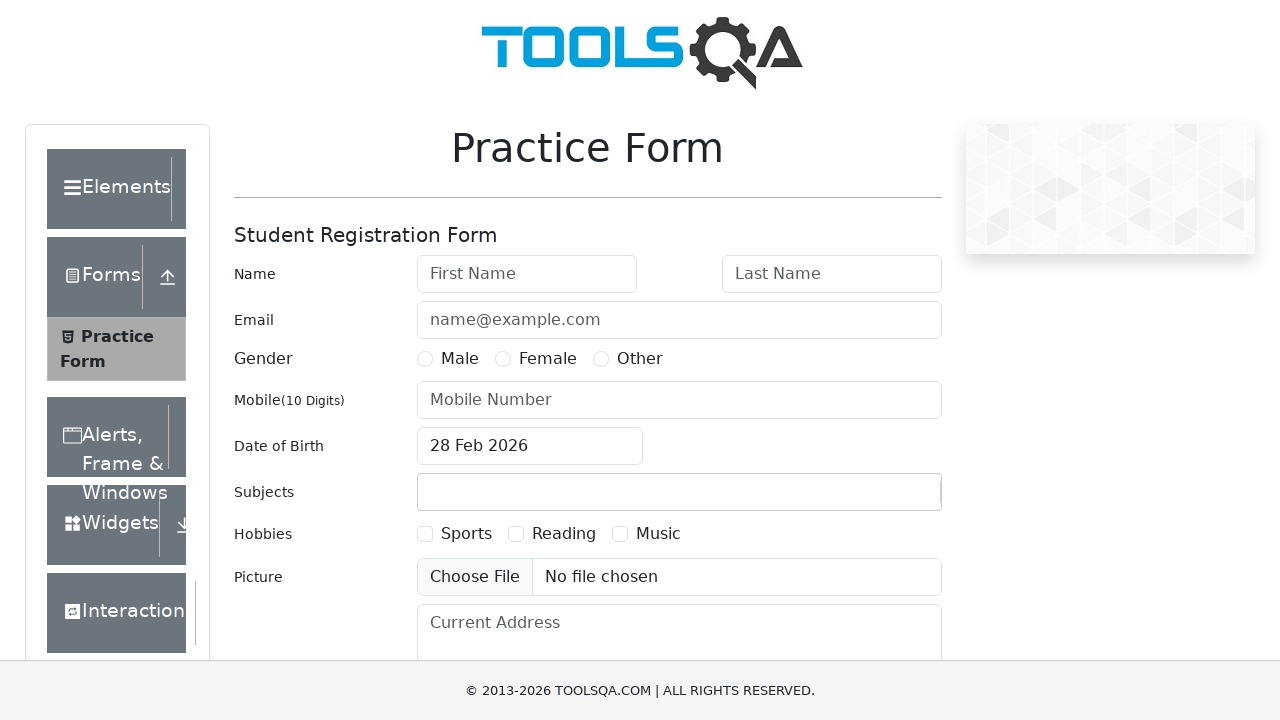

Located first name input field (#firstName)
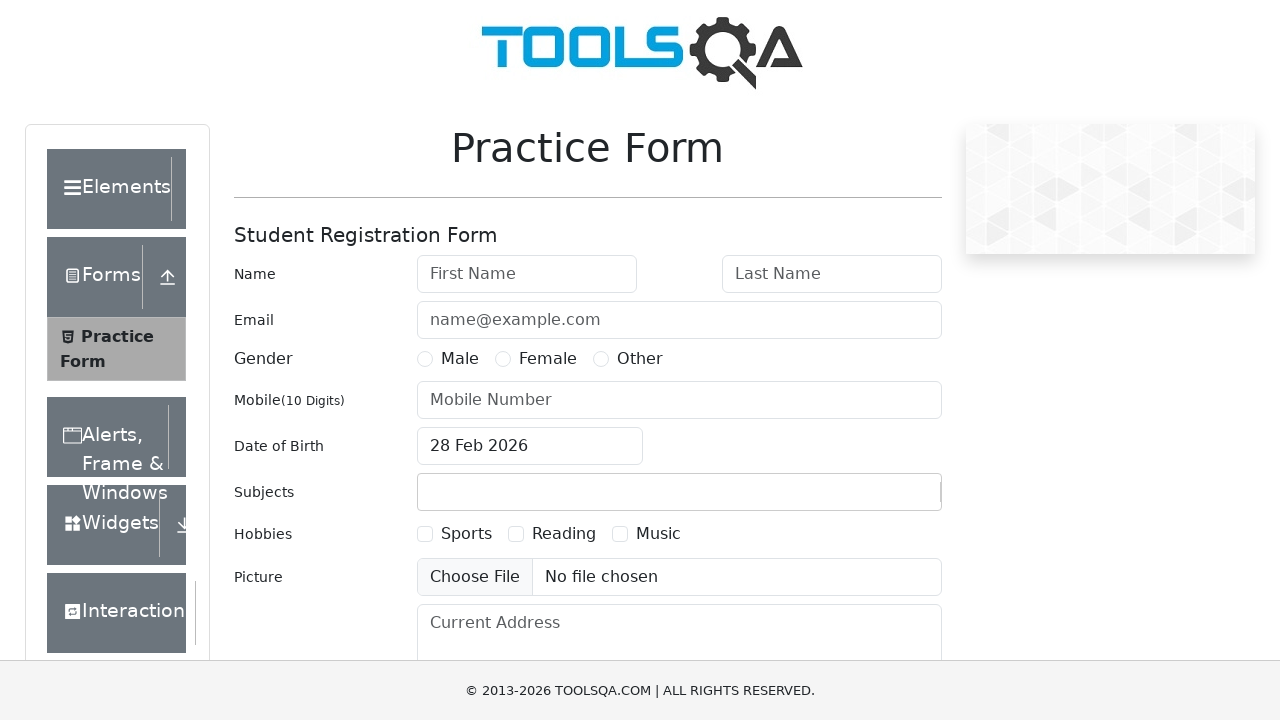

Retrieved placeholder attribute: 'First Name'
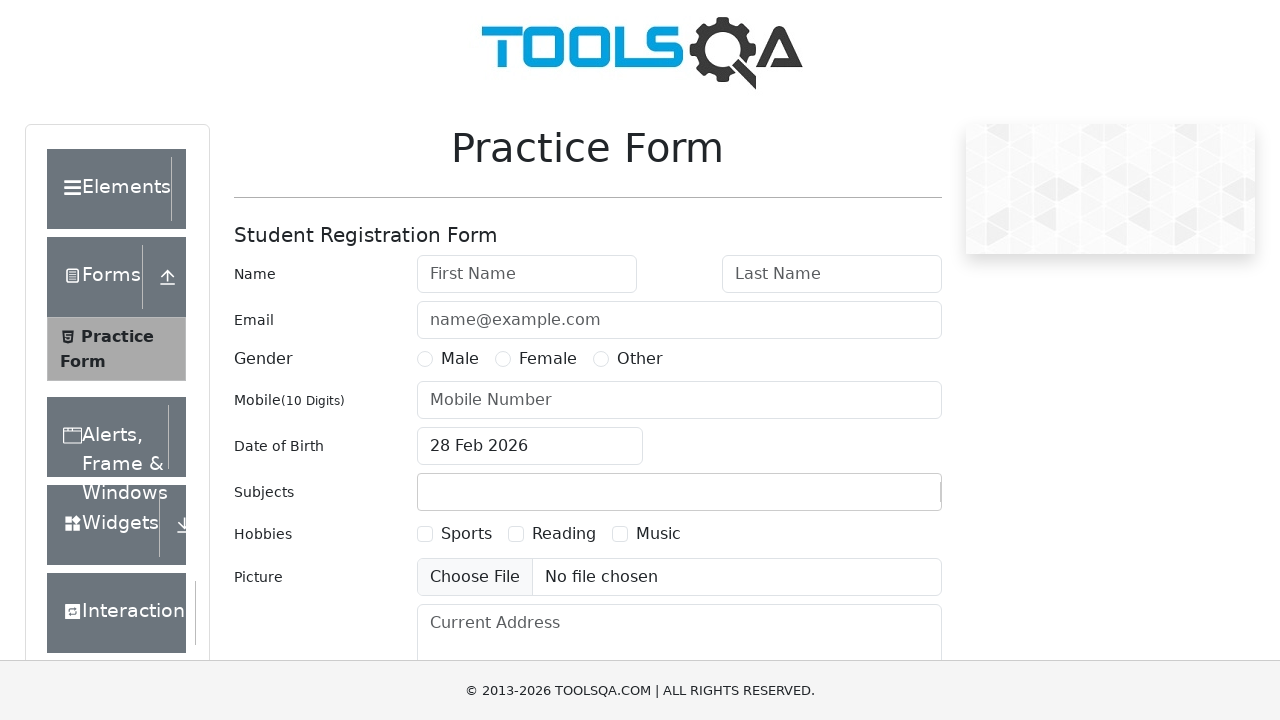

Verified first name input placeholder equals 'First Name'
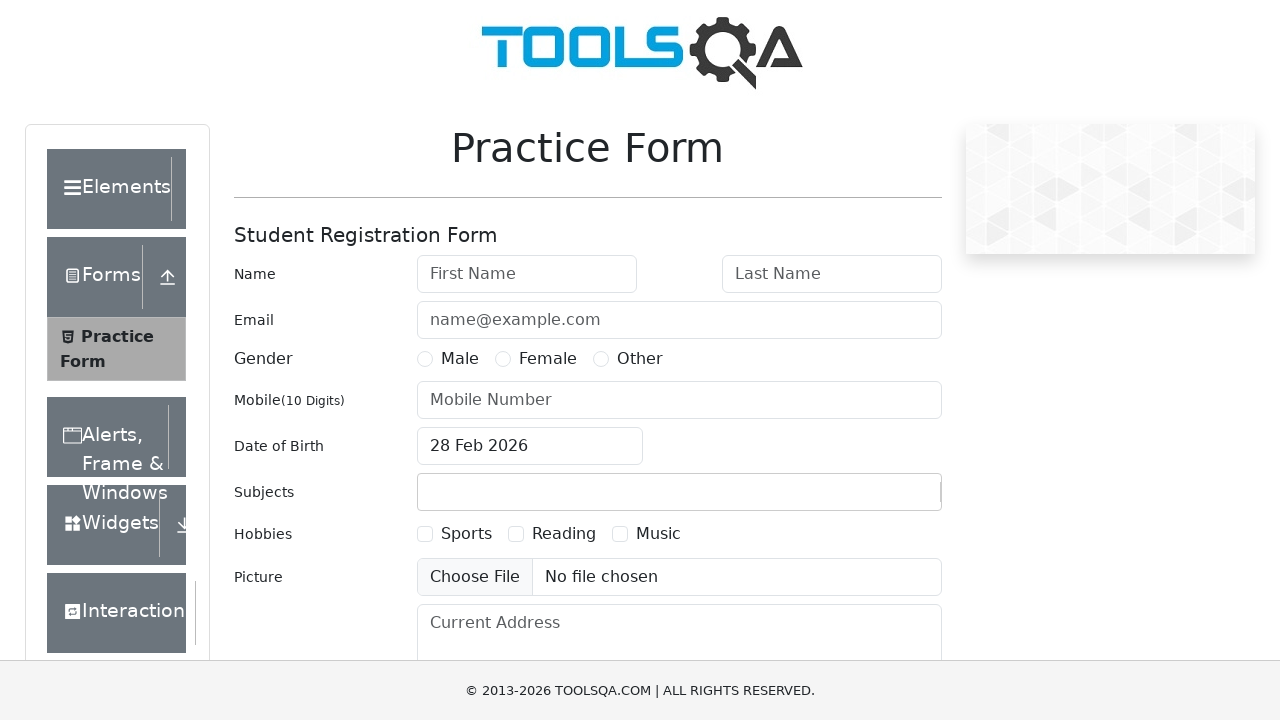

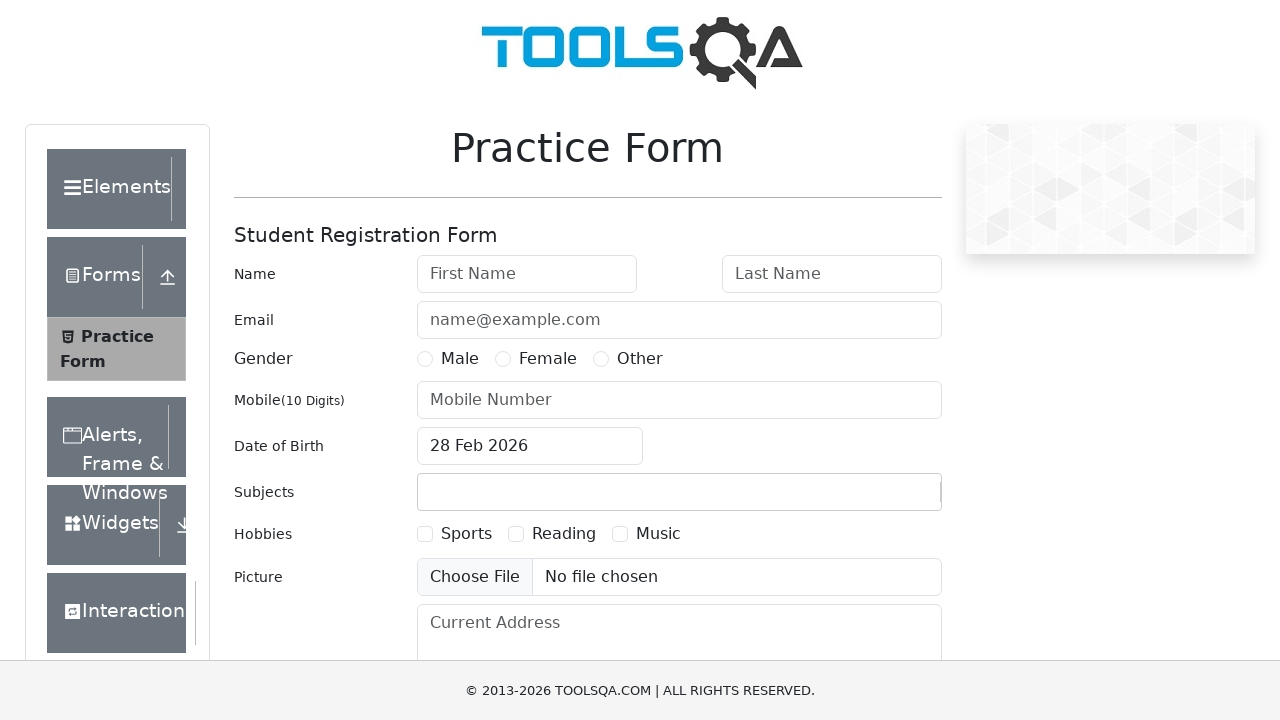